Tests dynamic loading functionality by clicking Start button and waiting for loading icon to disappear, then verifying "Hello World!" text appears

Starting URL: https://automationfc.github.io/dynamic-loading/

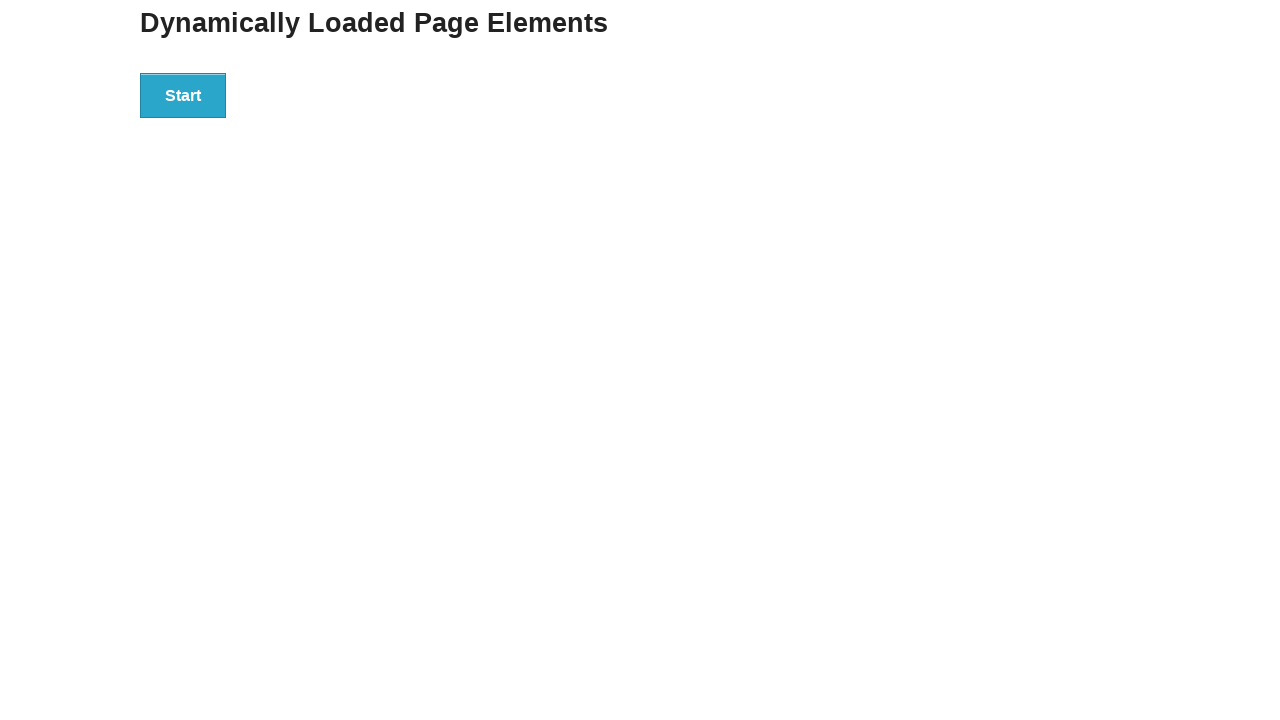

Clicked Start button to initiate dynamic loading at (183, 95) on xpath=//button[text()='Start']
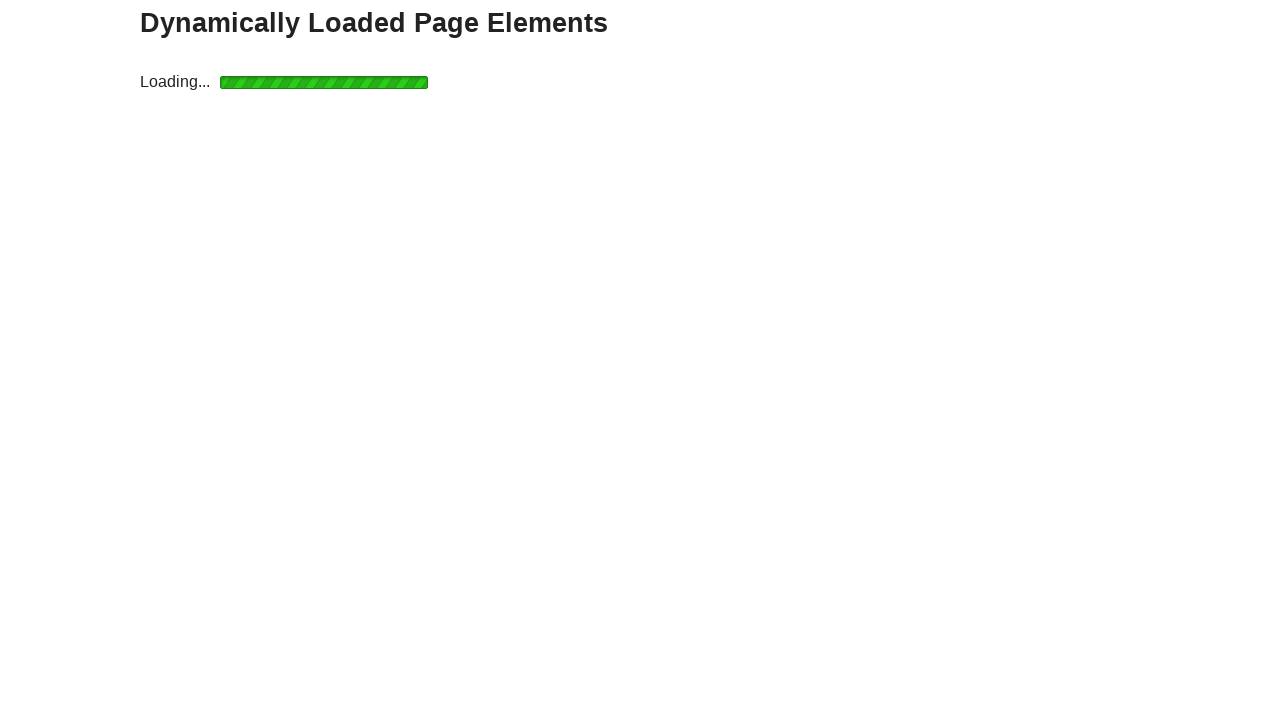

Loading icon disappeared after dynamic content load
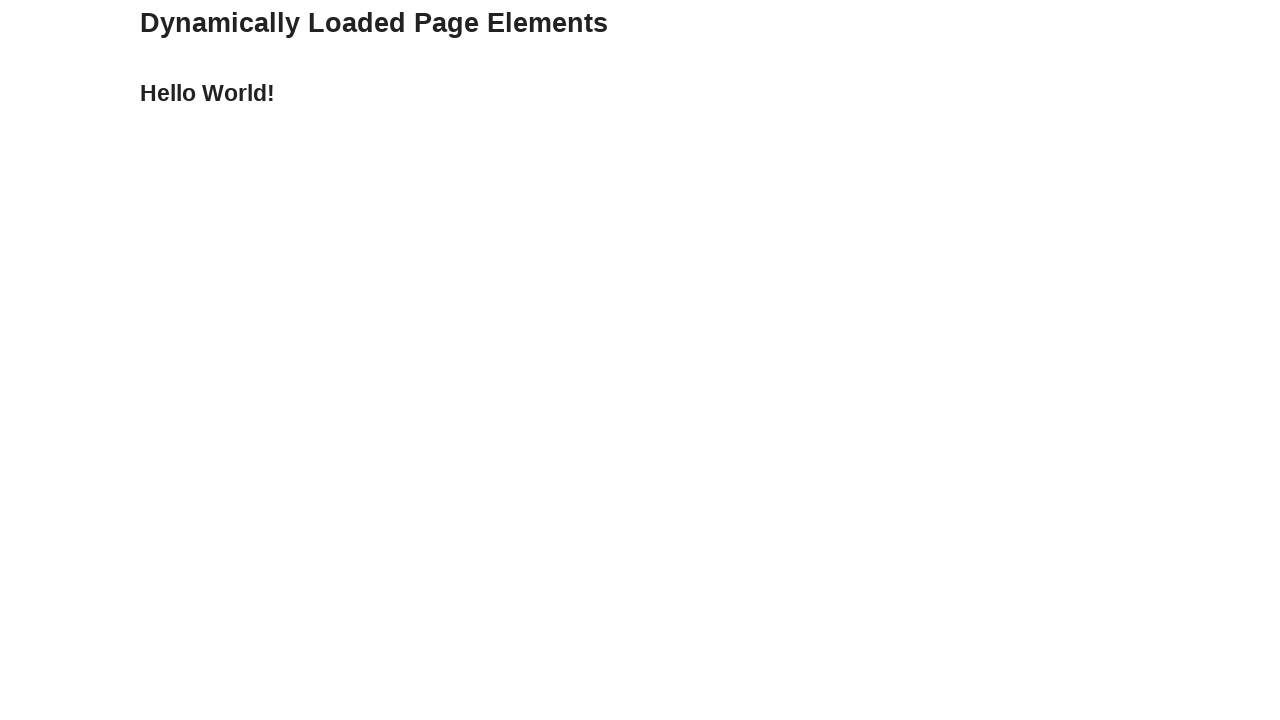

Located 'Hello World!' text element
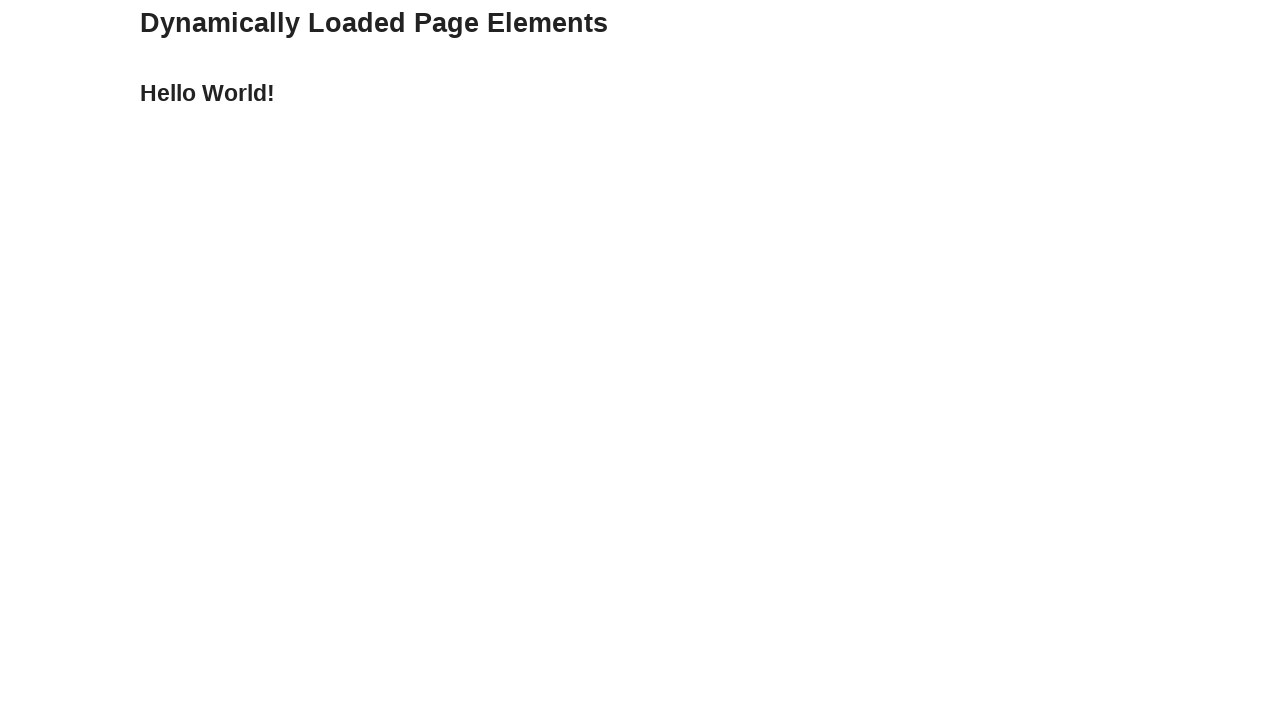

Verified 'Hello World!' text is displayed correctly
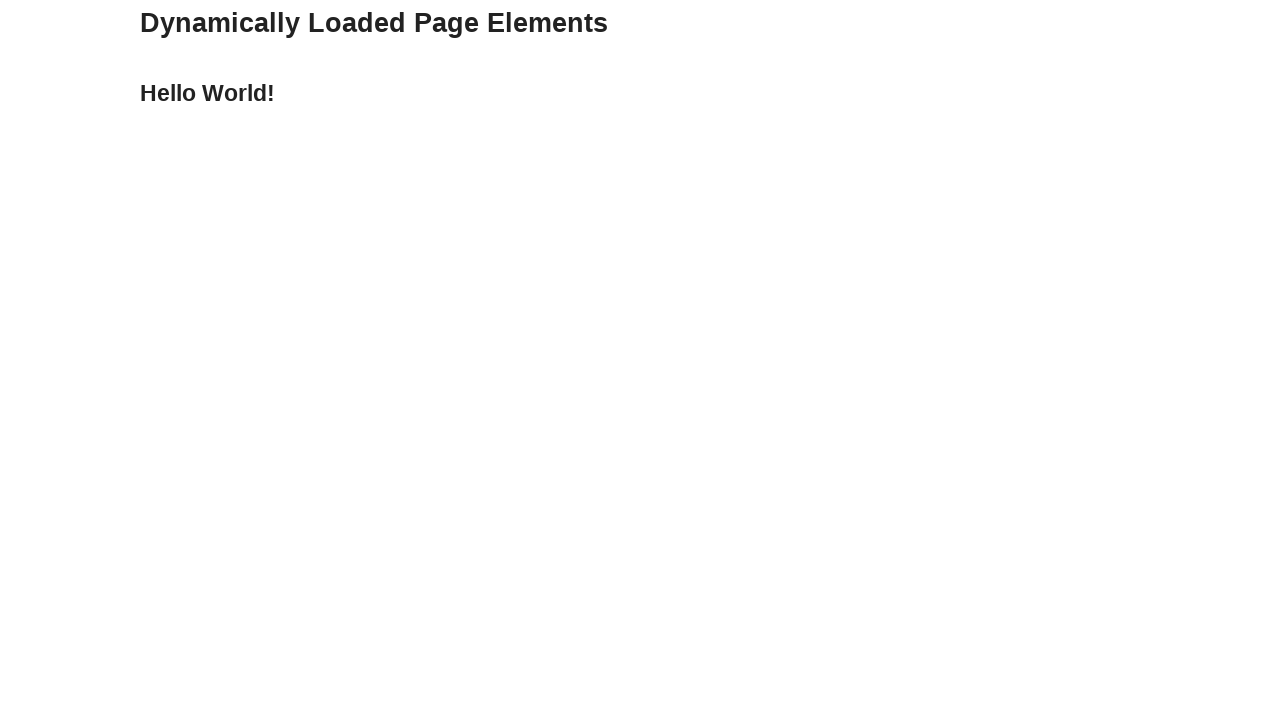

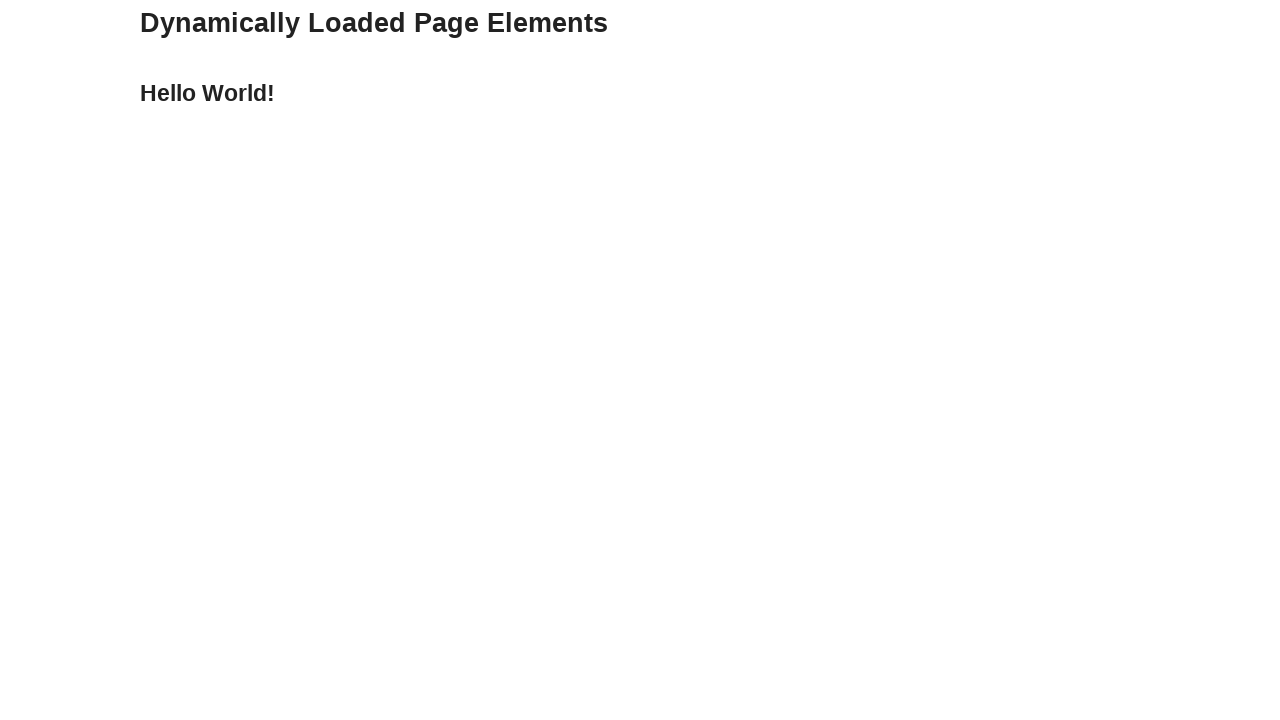